Tests the text box form on demoqa.com by filling in full name, email, current address, and permanent address fields, then verifies the output displays correctly.

Starting URL: https://demoqa.com/text-box

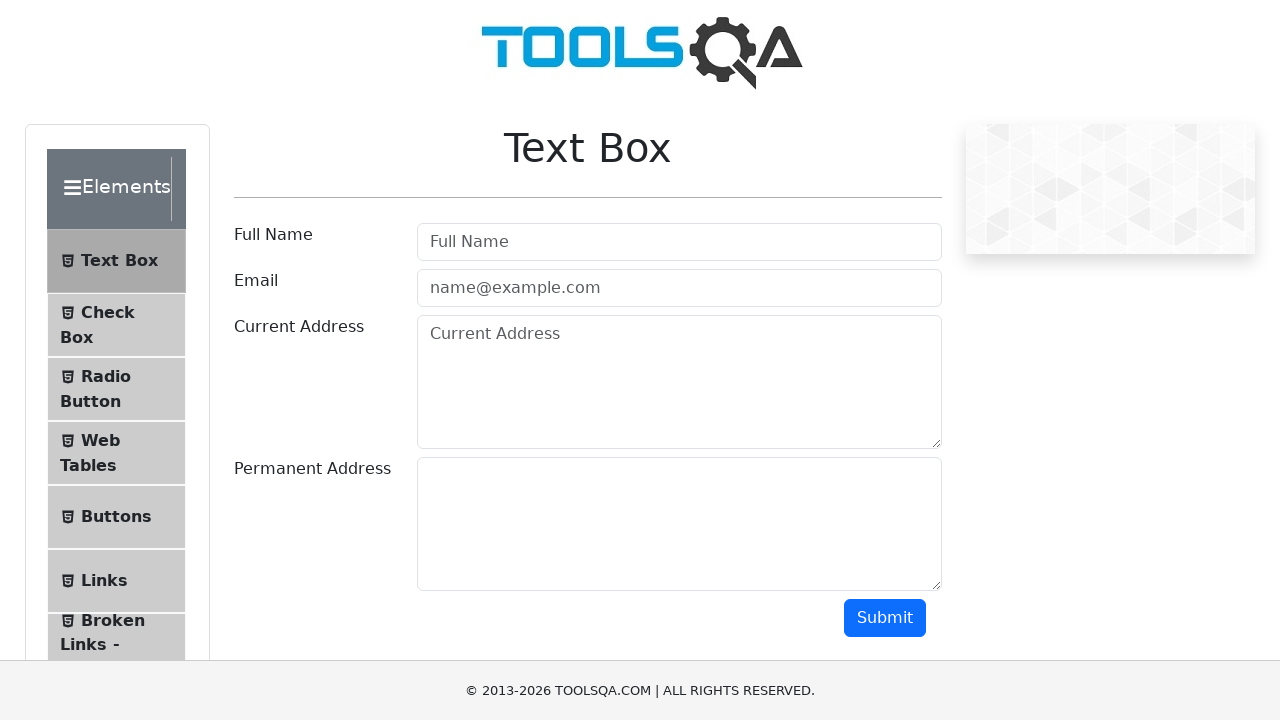

Filled full name field with 'Chis Radu' on #userName
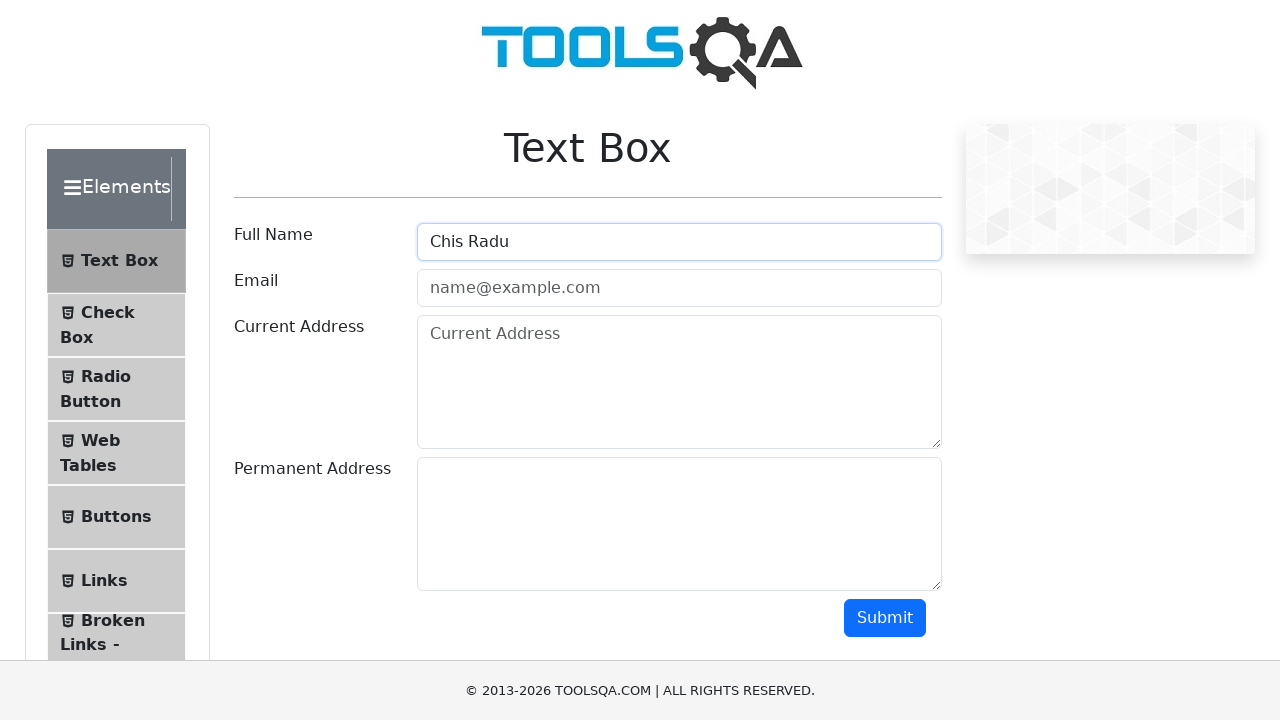

Filled email field with 'raduchis@gmail.com' on #userEmail
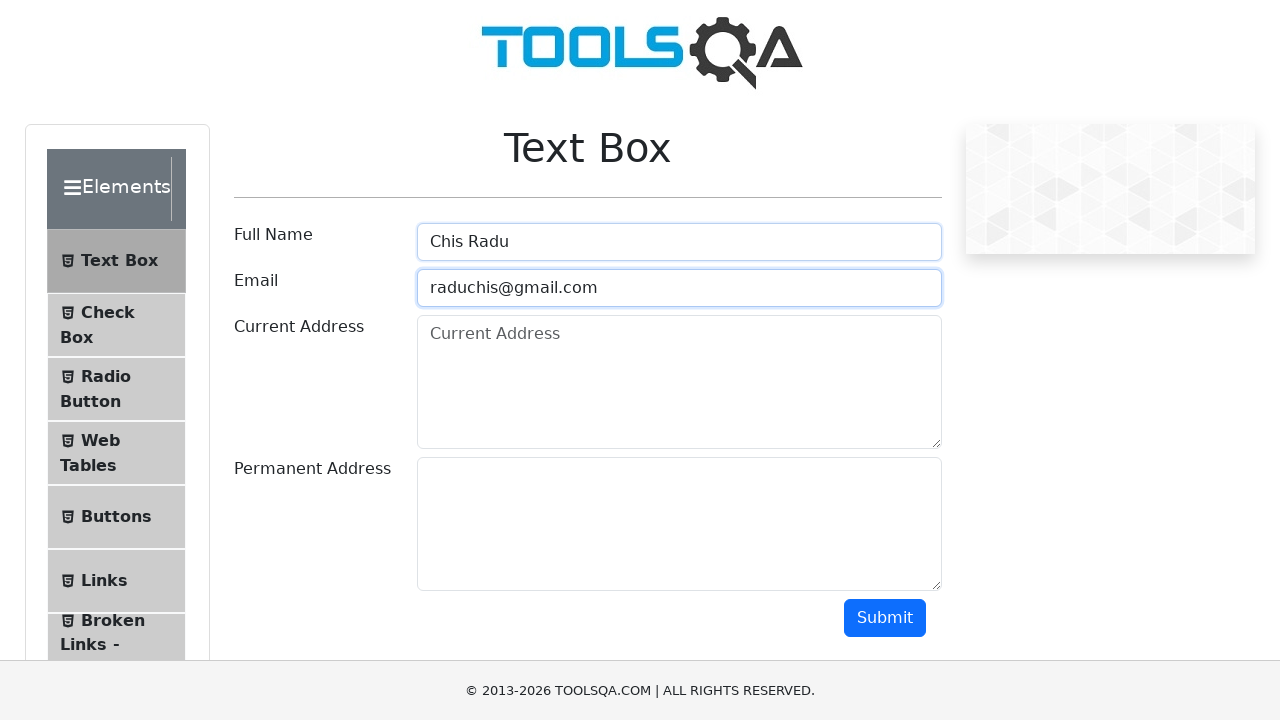

Filled current address field with 'Floresti' on #currentAddress
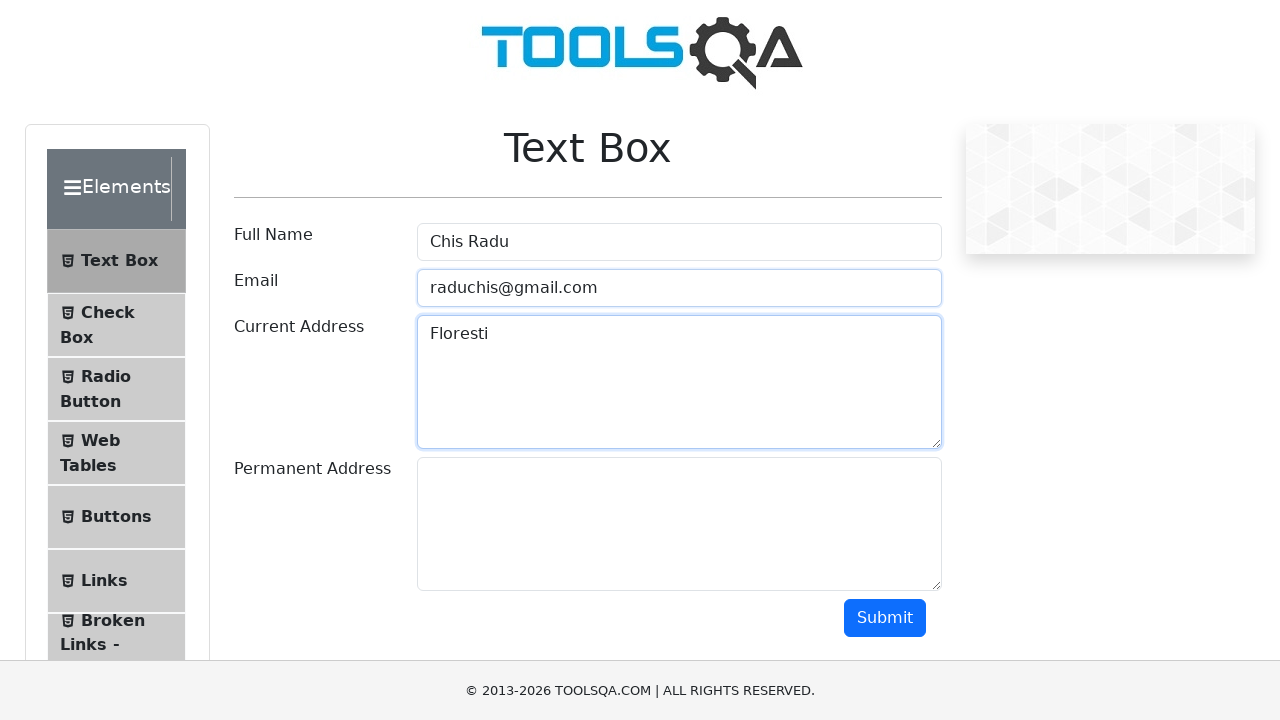

Filled permanent address field with 'Peceiu' on #permanentAddress
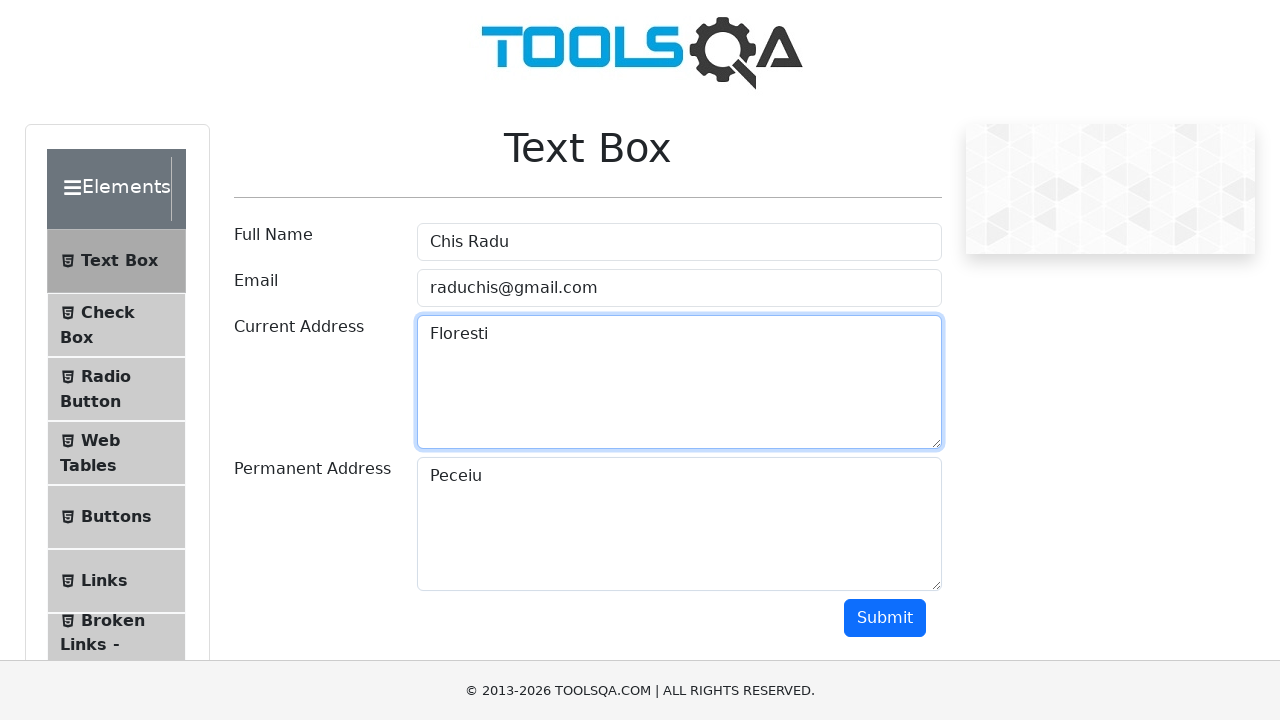

Clicked submit button to display output at (885, 618) on #submit
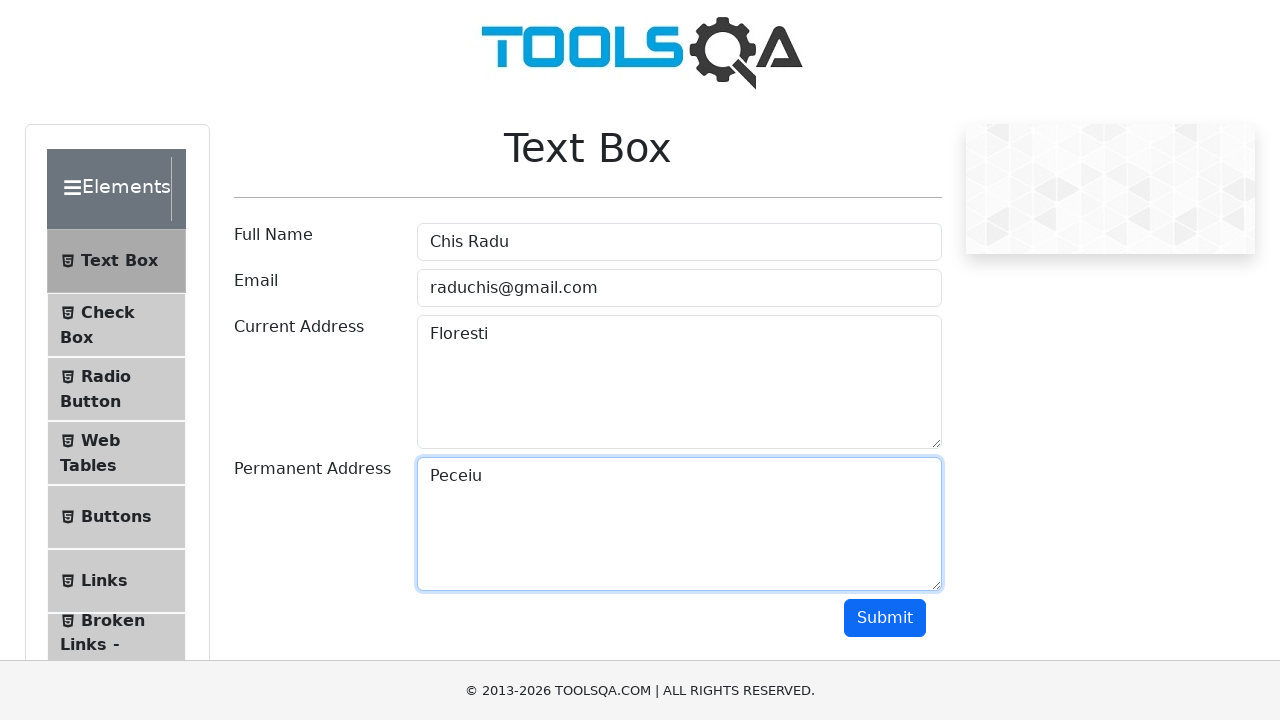

Output section loaded and visible
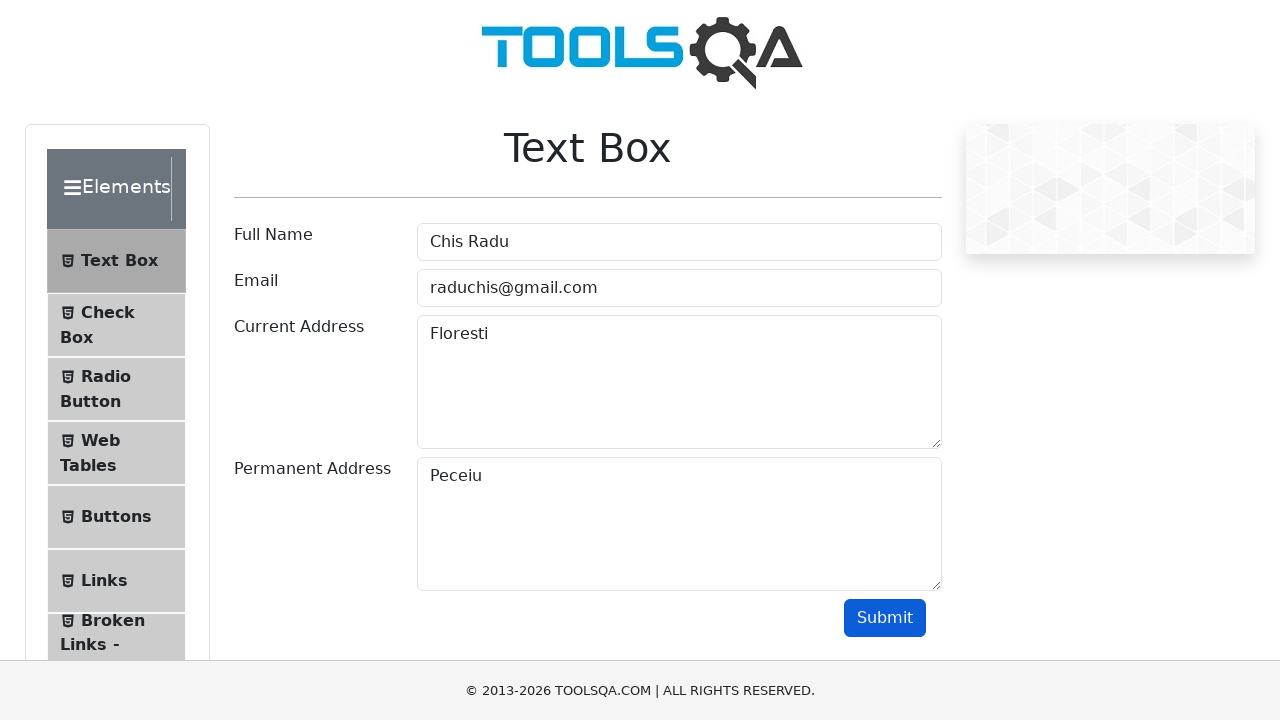

Verified that name output field is visible
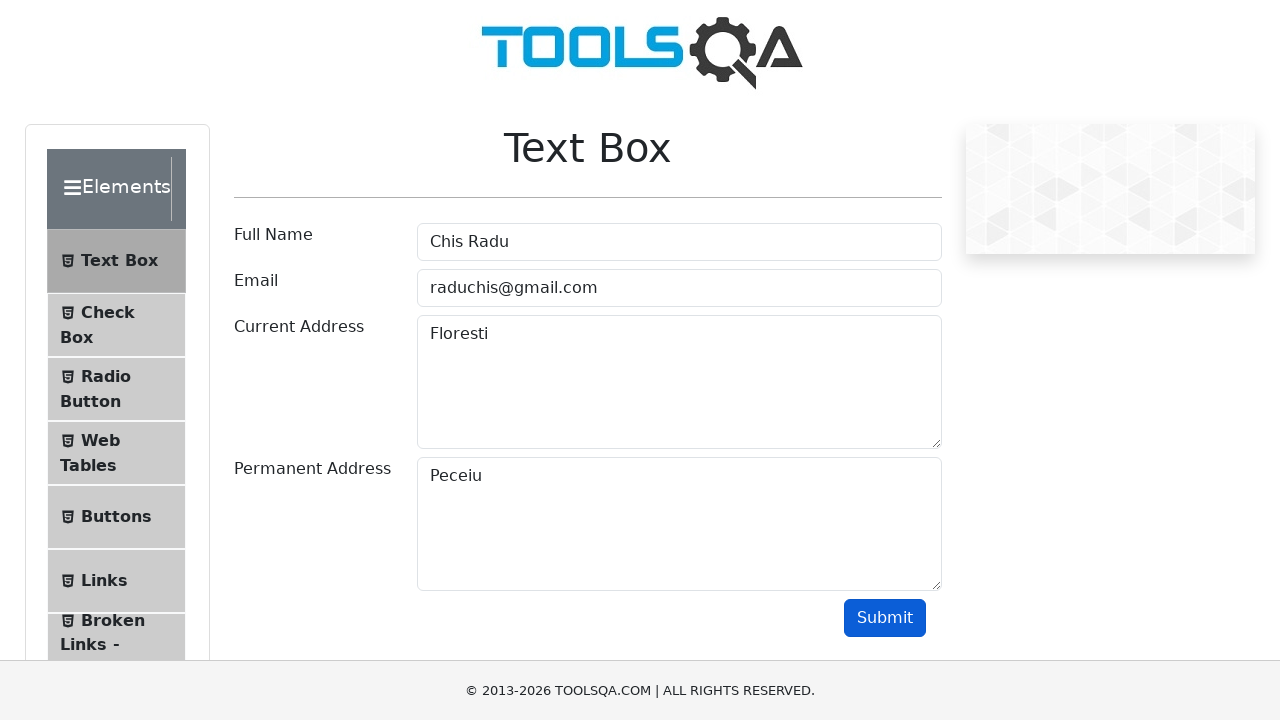

Verified that email output field is visible
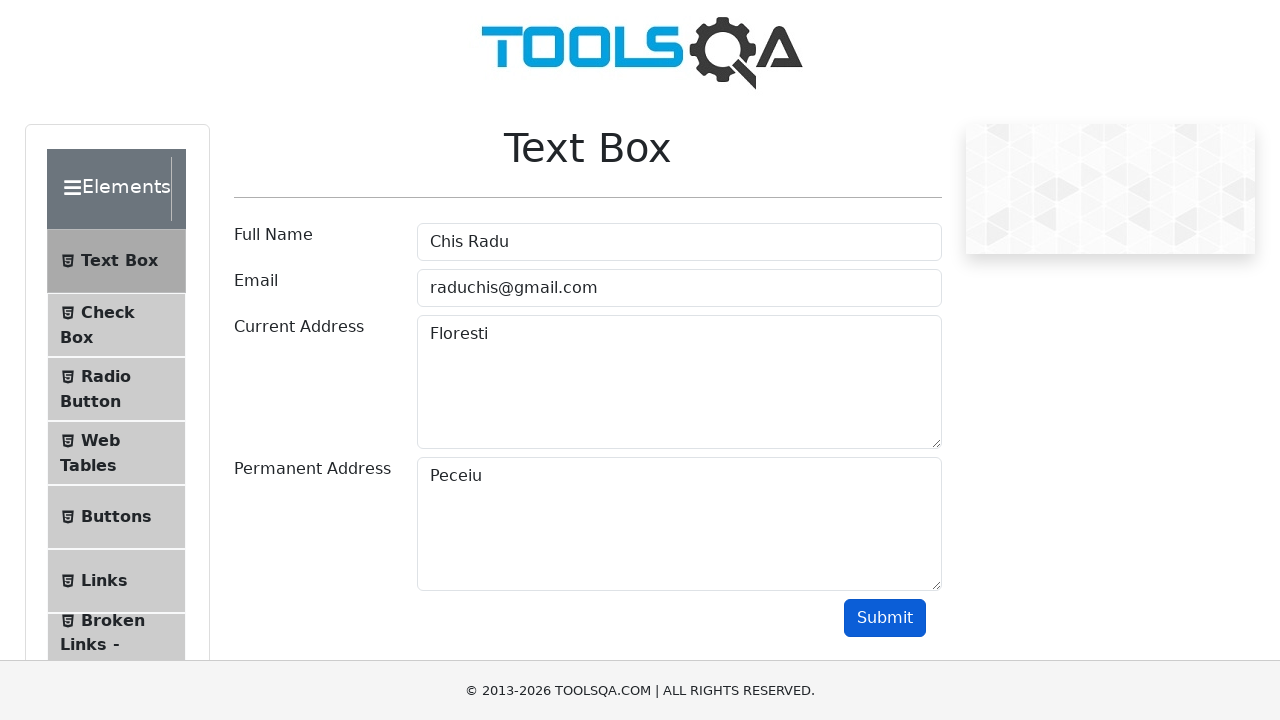

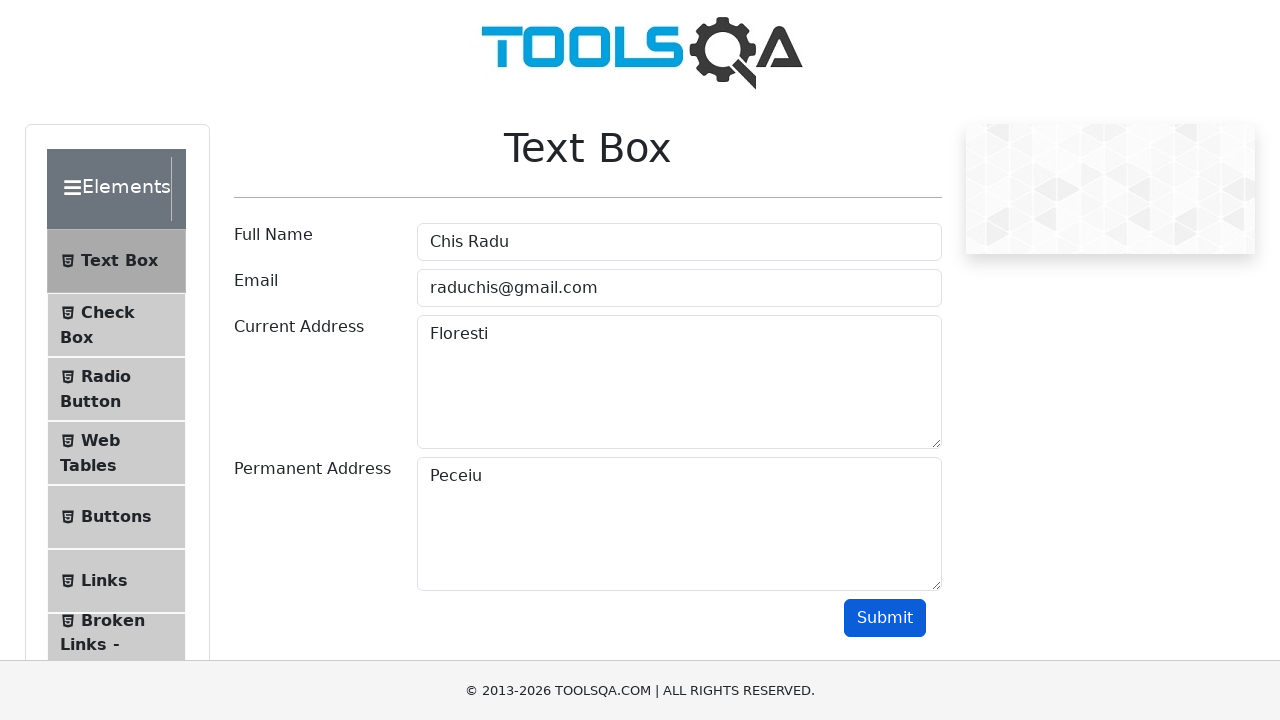